Navigates to Progressive insurance website and refreshes the page using both standard navigation and JavaScript methods

Starting URL: https://www.progressive.com/

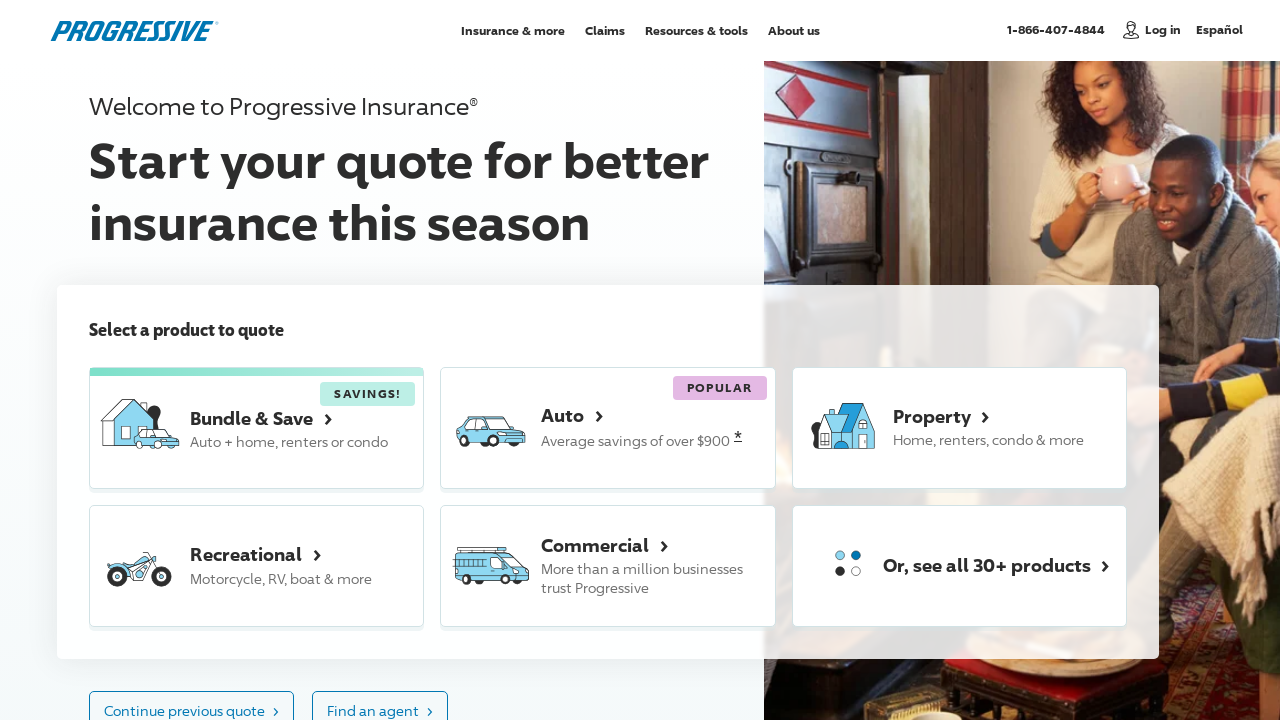

Navigated to Progressive insurance website
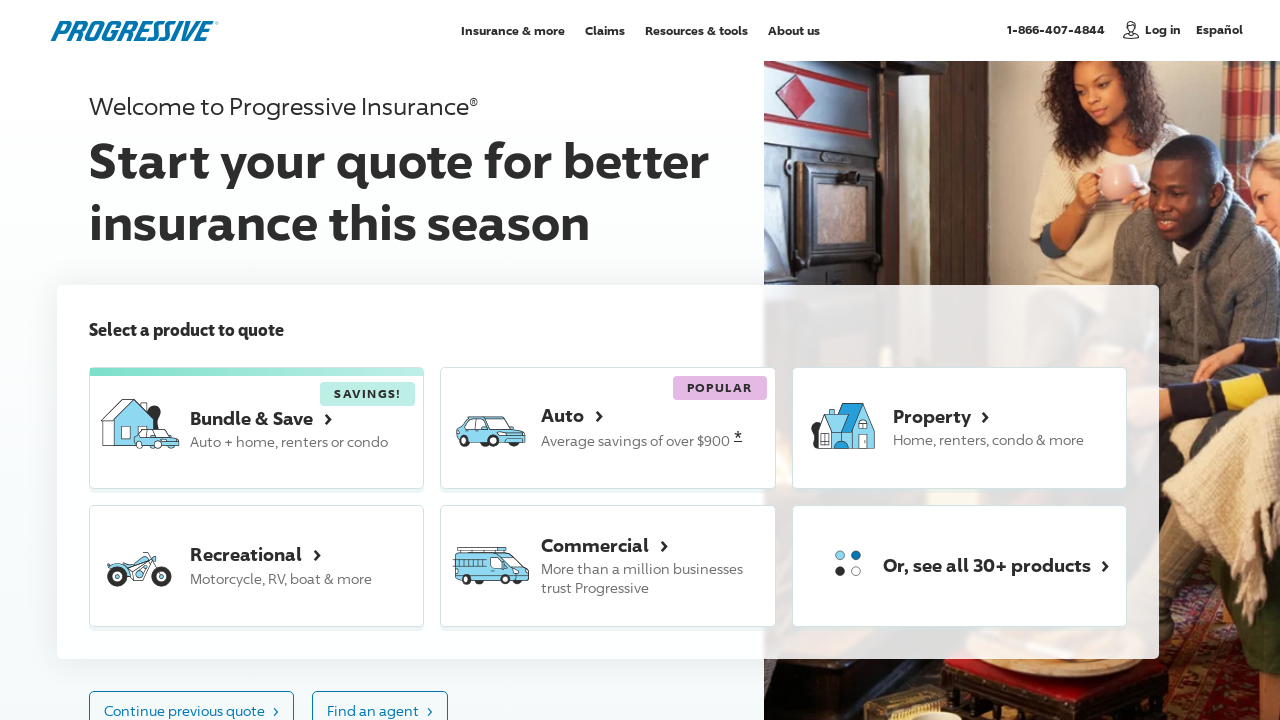

Refreshed page using standard reload method
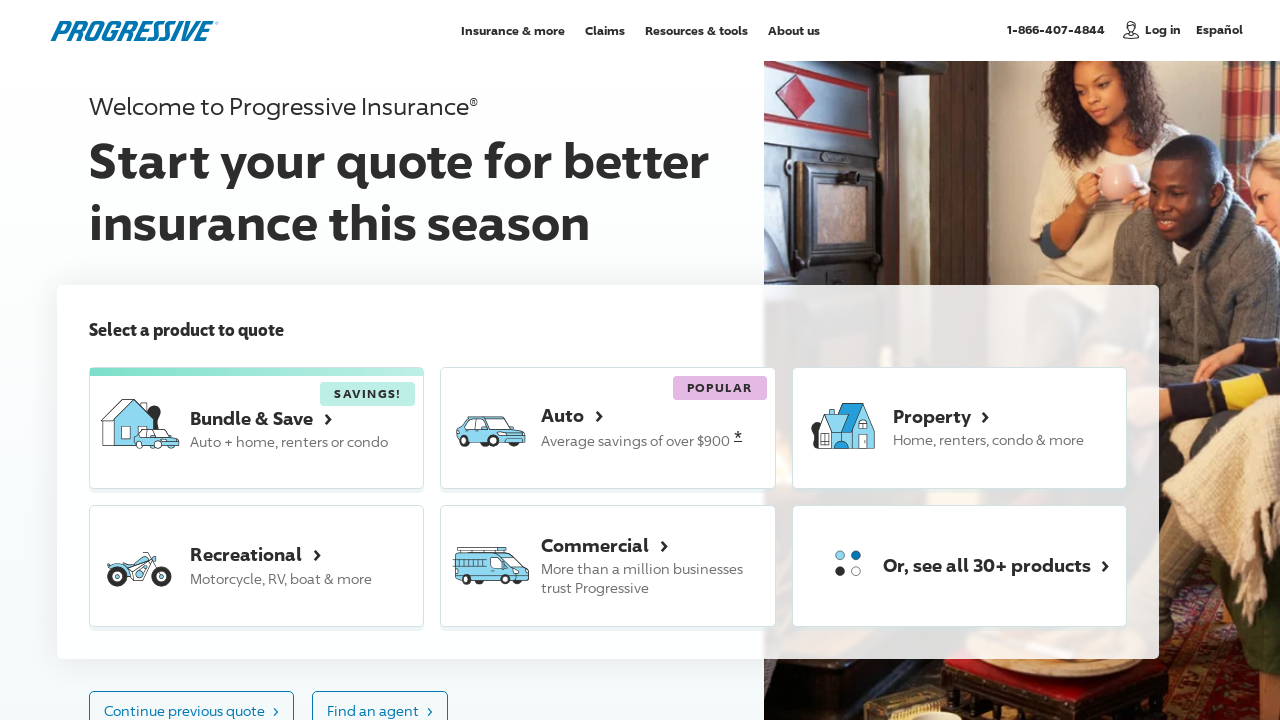

Refreshed page using JavaScript history.go() method
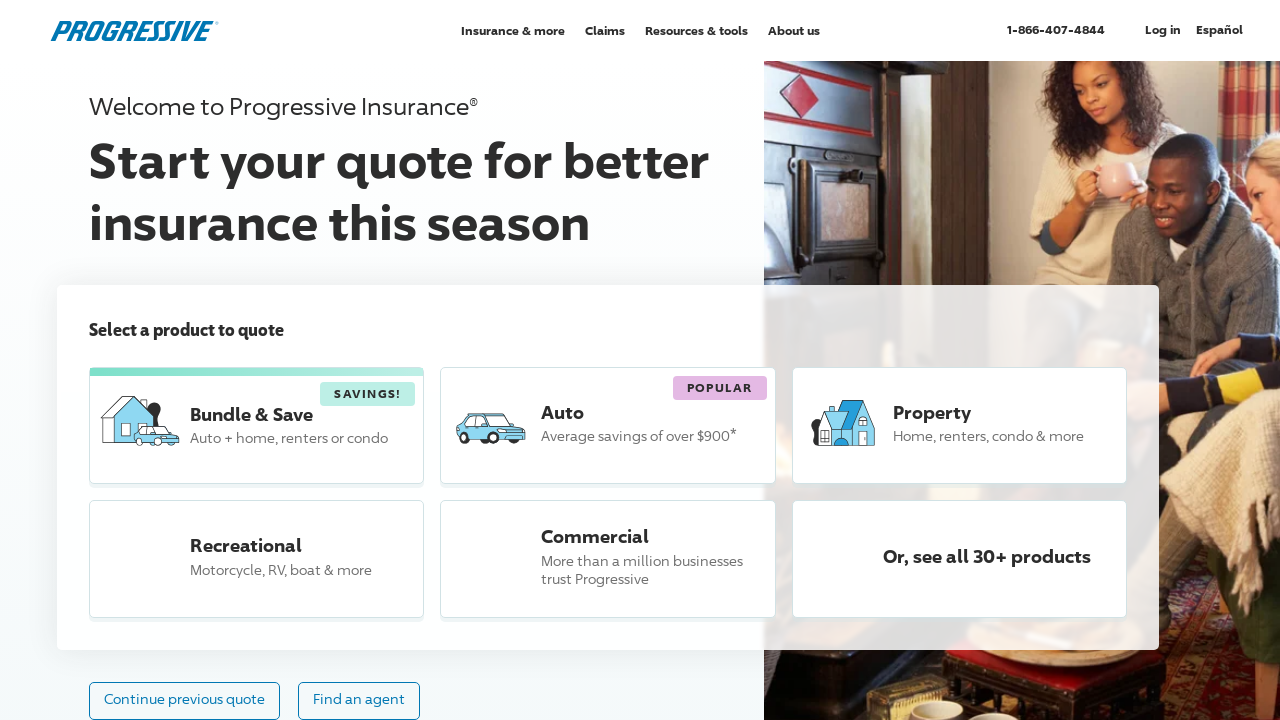

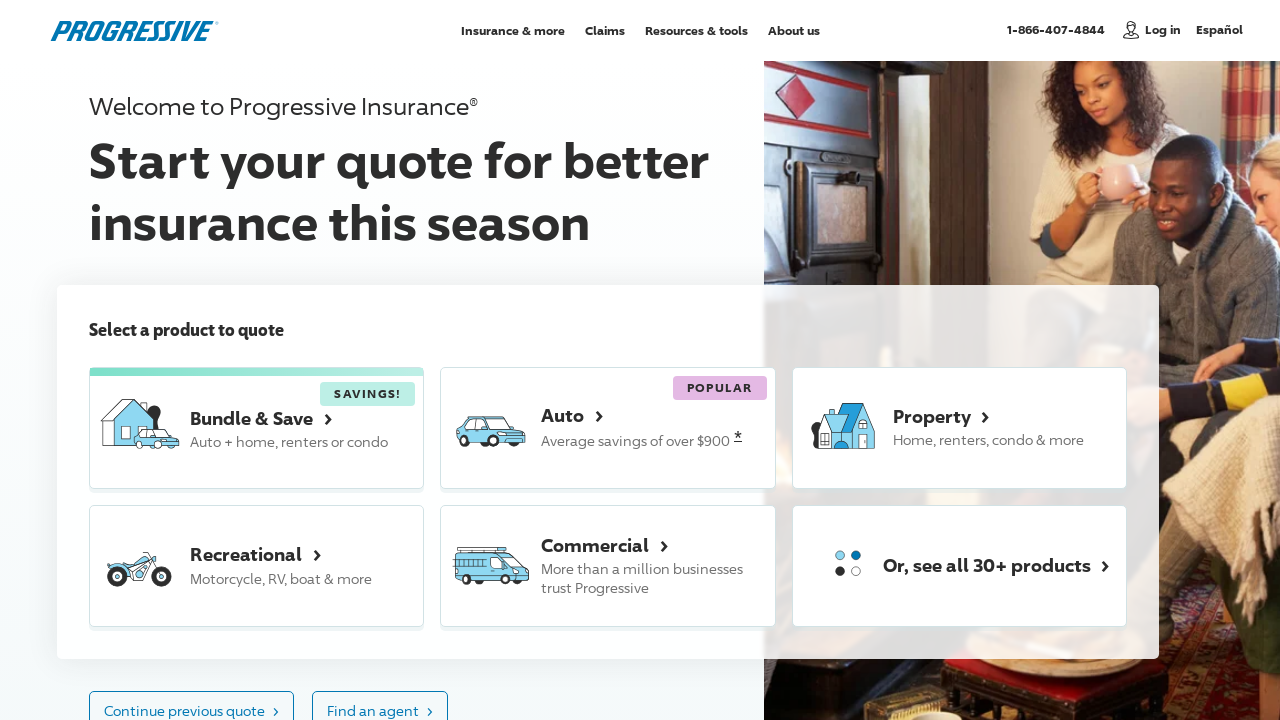